Tests opening a link in a new tab and switching between the new tab and the main tab

Starting URL: https://the-internet.herokuapp.com/

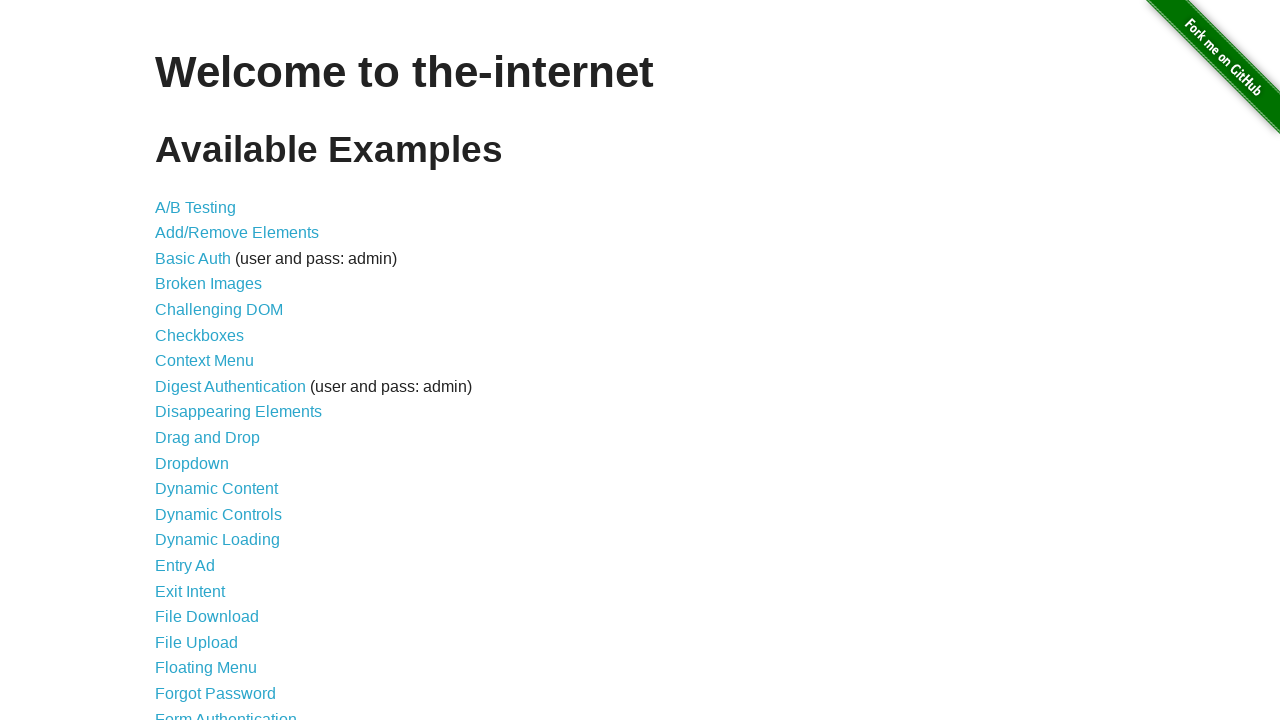

Opened A/B Test link in a new tab using Ctrl+Click at (196, 207) on a[href='/abtest']
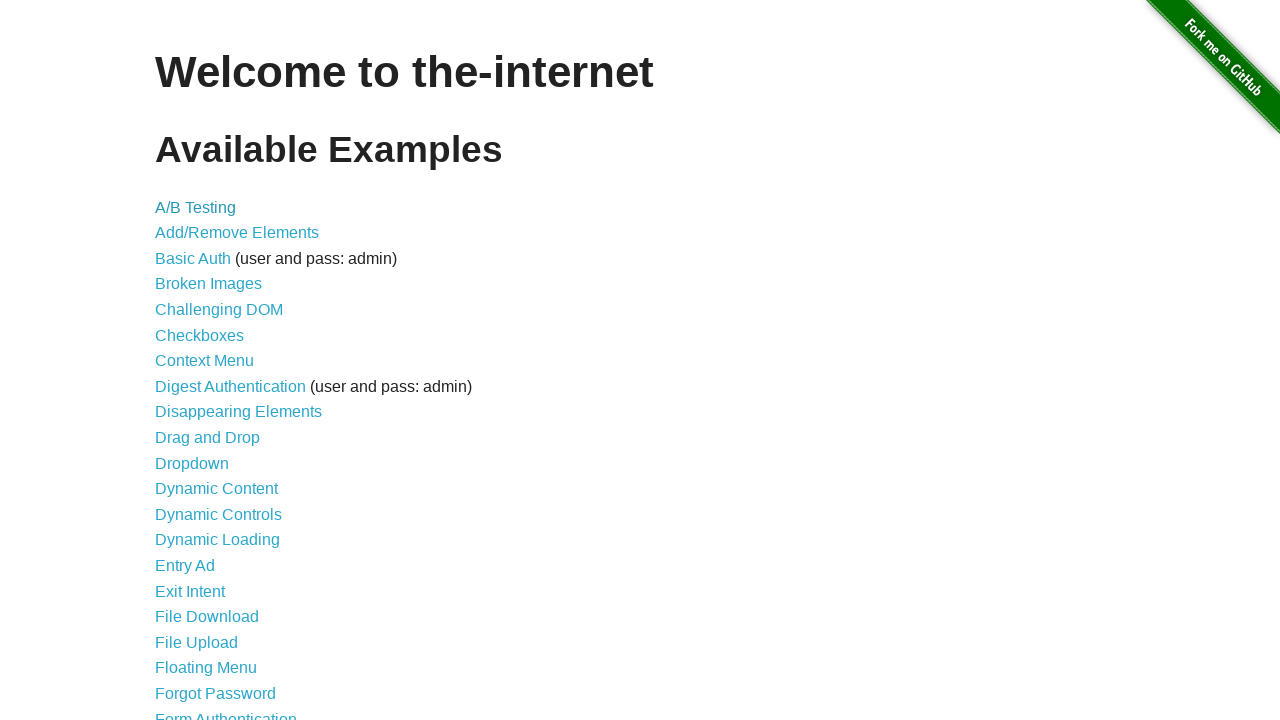

Retrieved all pages in the browser context
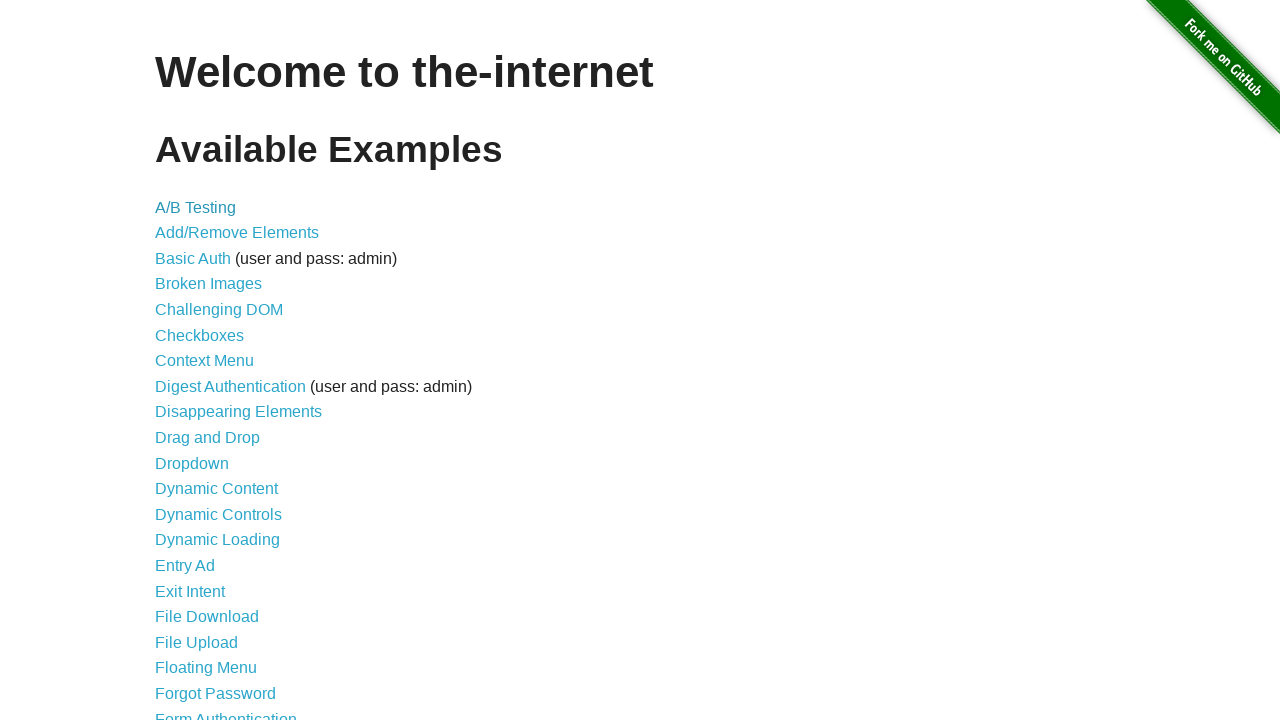

Switched to the new tab (A/B Test page)
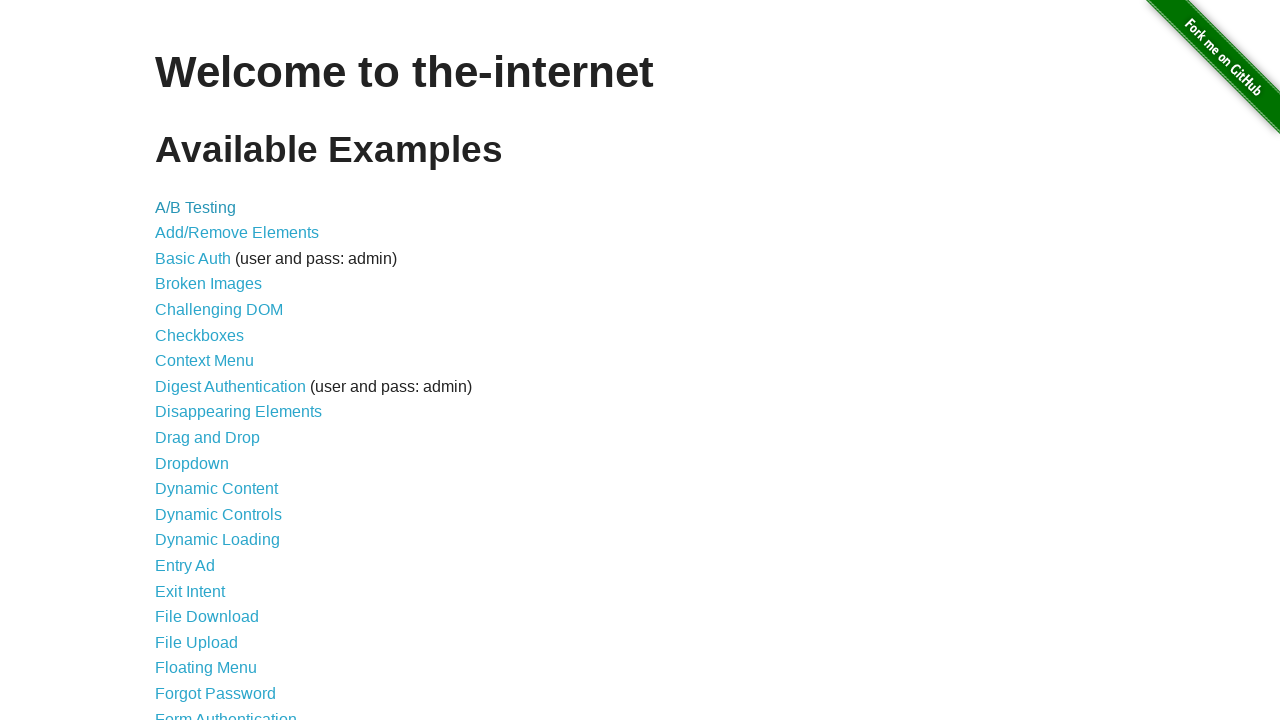

Switched back to the main tab
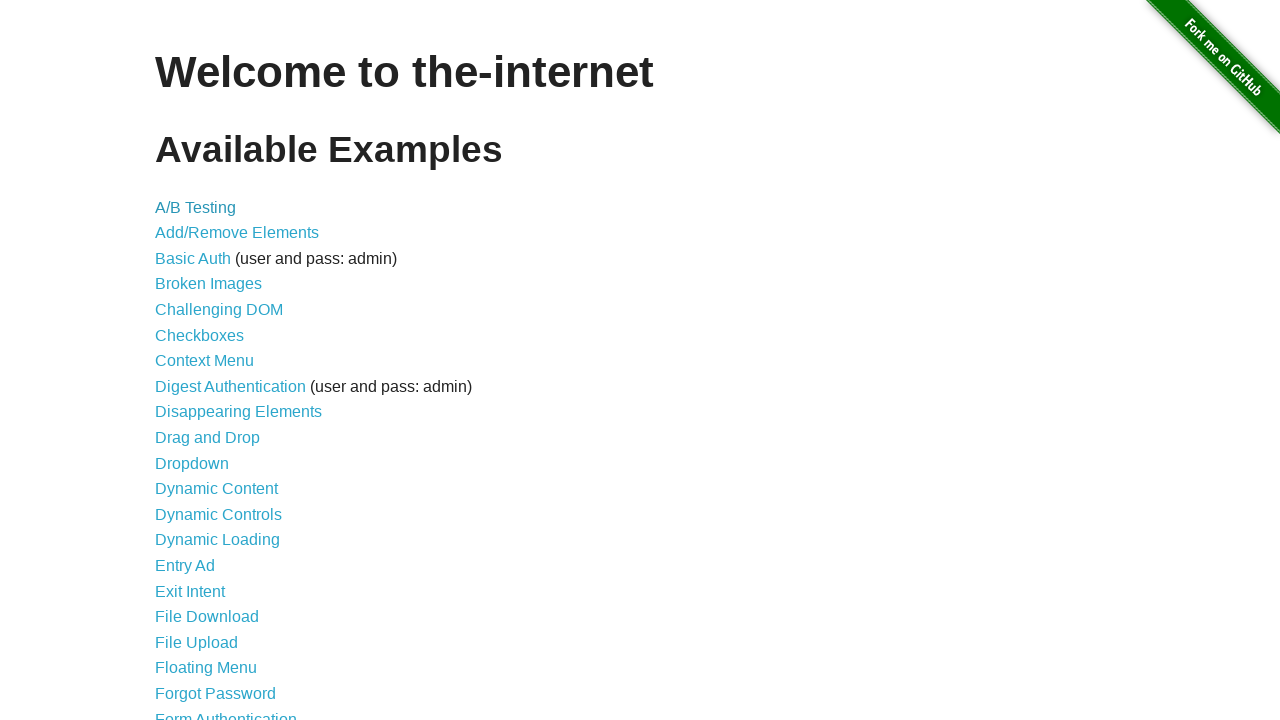

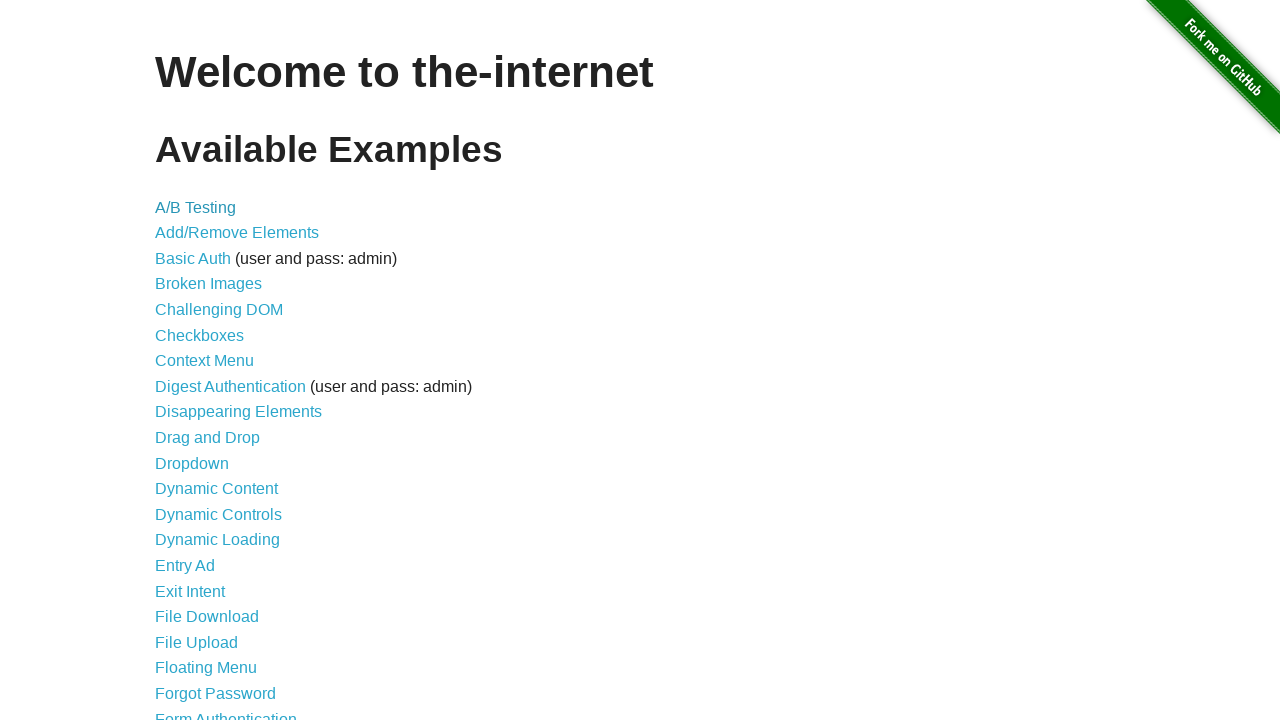